Tests file download functionality by clicking on a download link for the WebDriverManager logo image using folder-based download mode.

Starting URL: https://bonigarcia.dev/selenium-webdriver-java/download.html

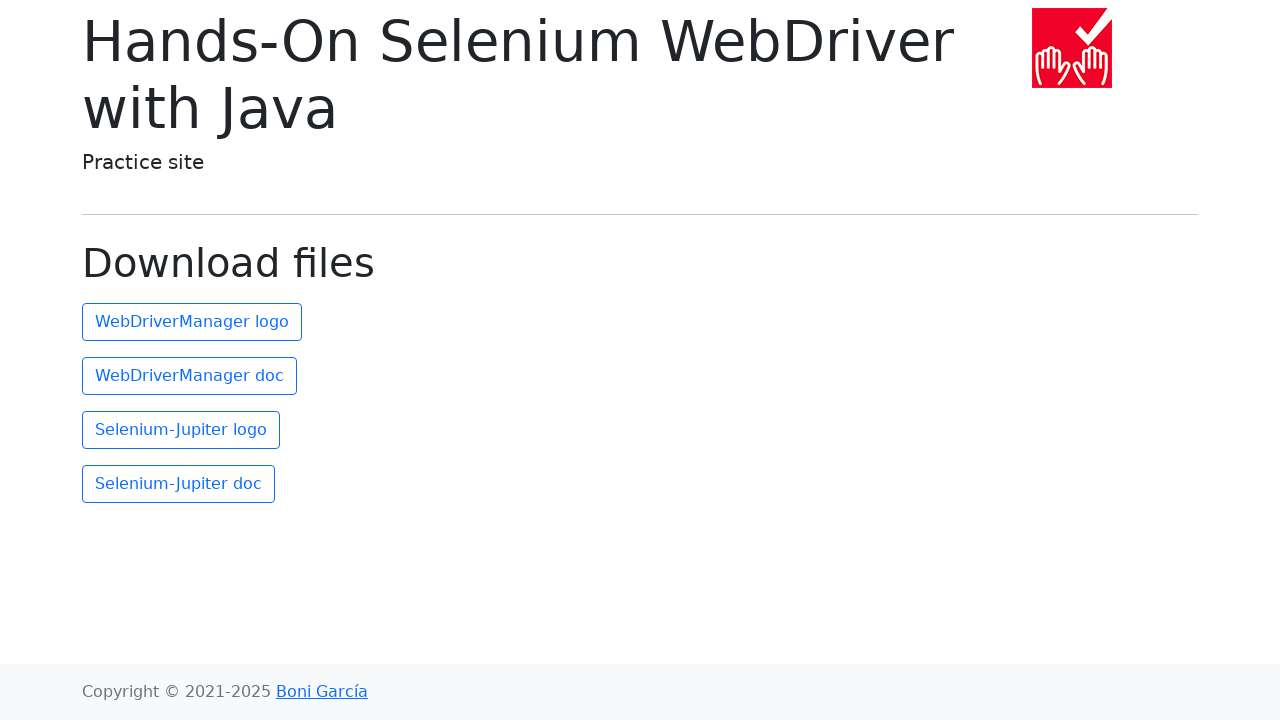

Clicked on WebDriverManager logo download link at (192, 322) on xpath=//a[text() = 'WebDriverManager logo']
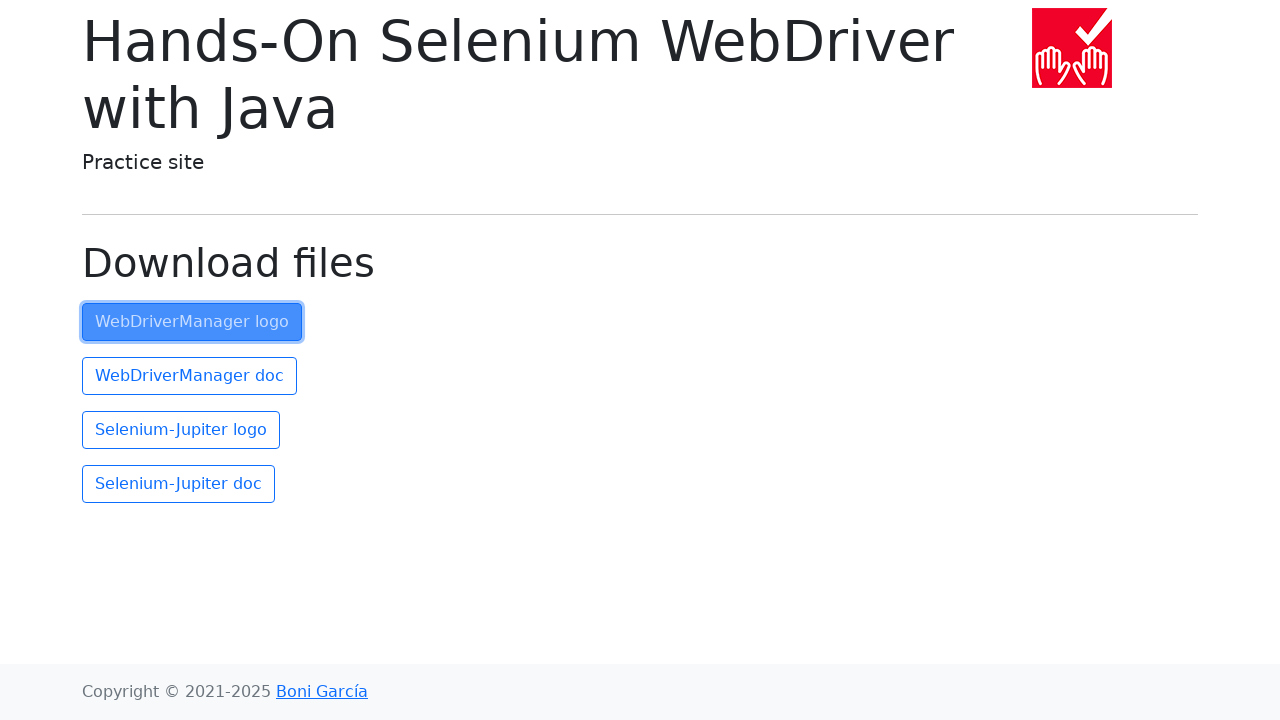

Download completed successfully
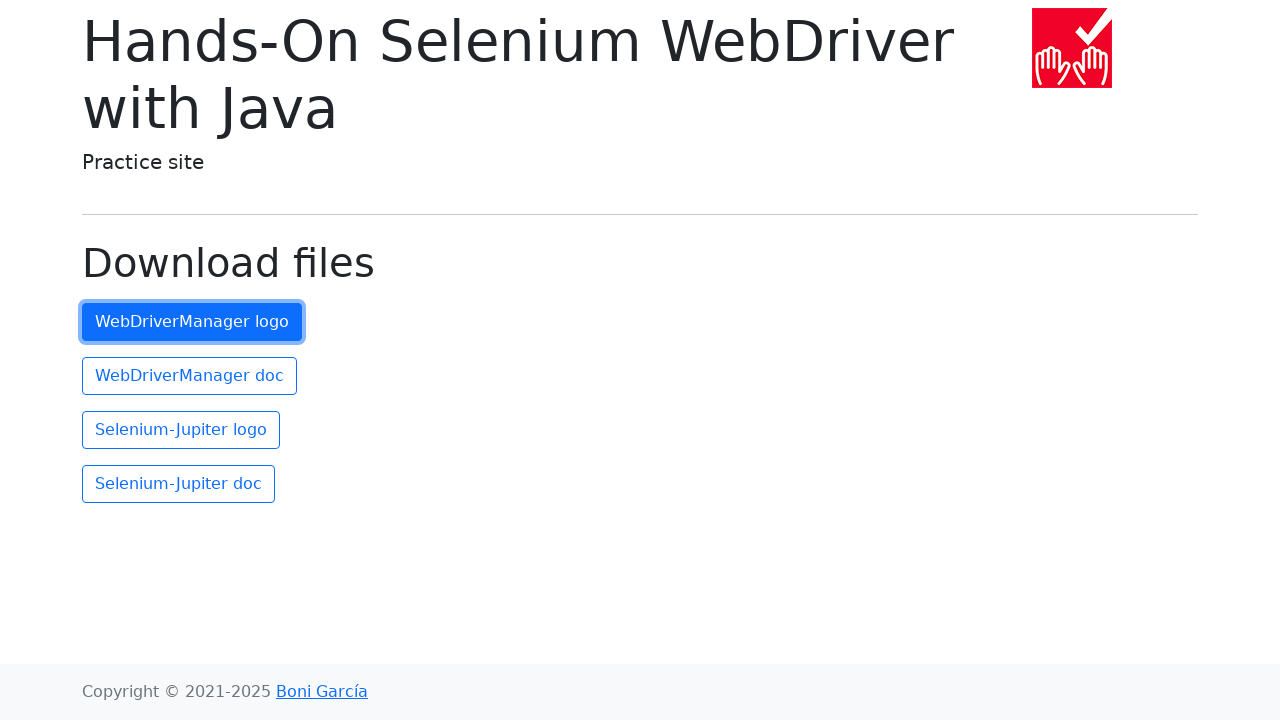

Retrieved download file path
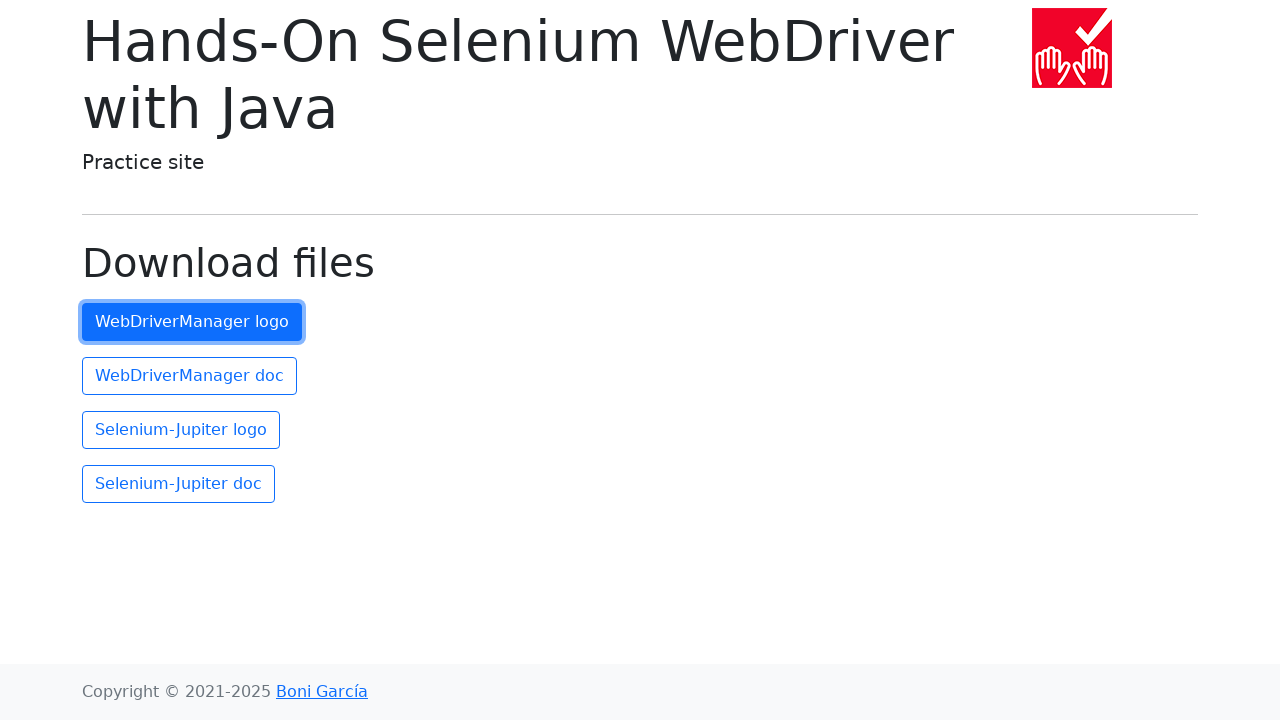

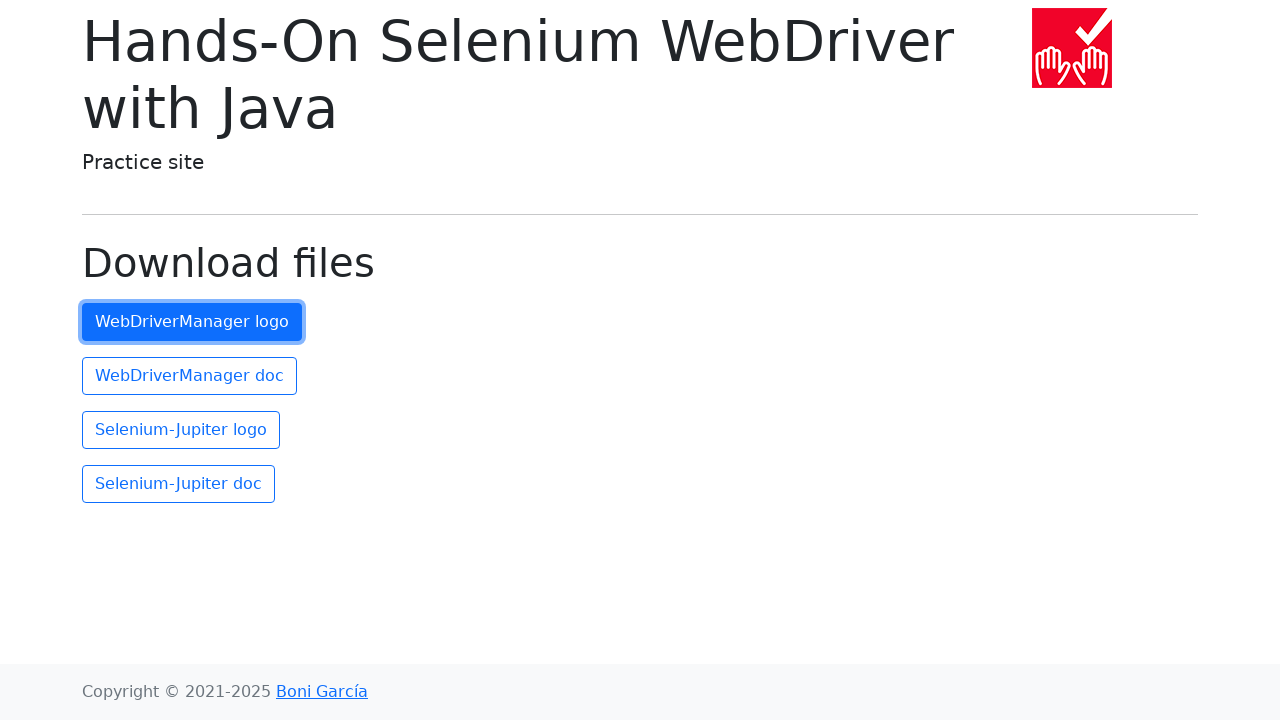